Navigates to a portfolio page and verifies that all links on the page are accessible

Starting URL: https://artoonsolutions.com/portfolio

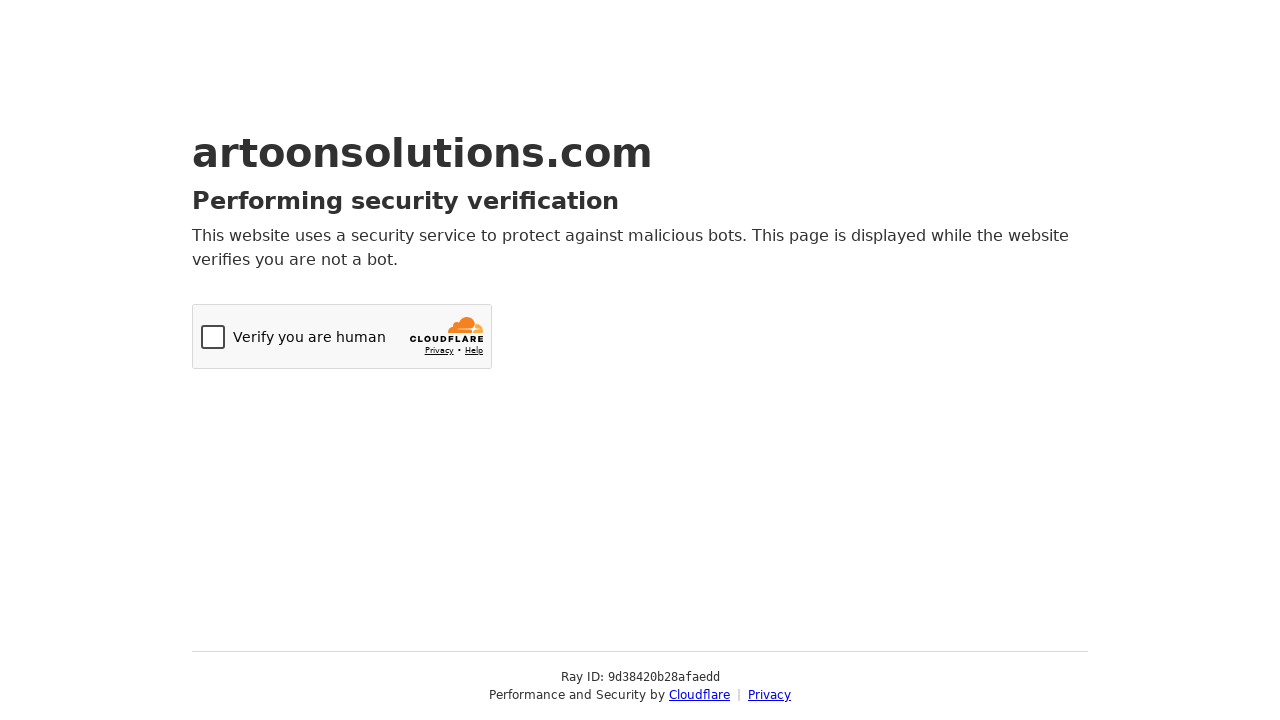

Navigated to portfolio page at https://artoonsolutions.com/portfolio
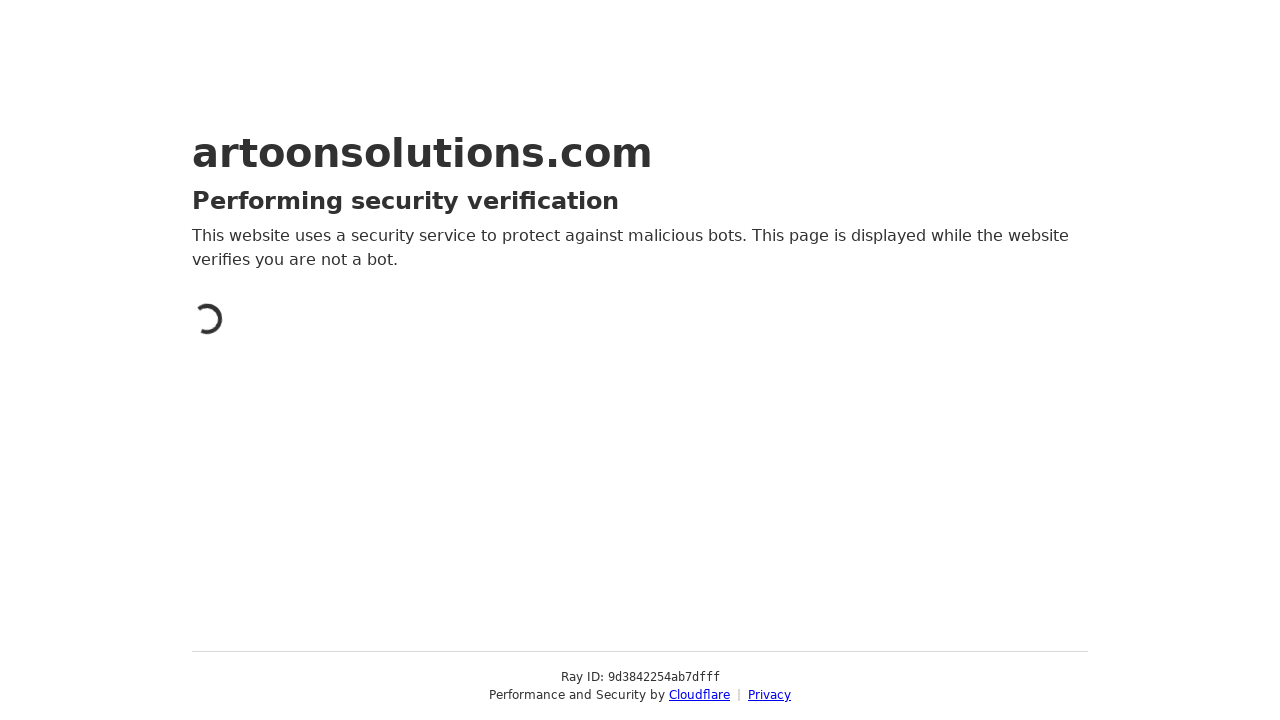

Page loaded with networkidle state
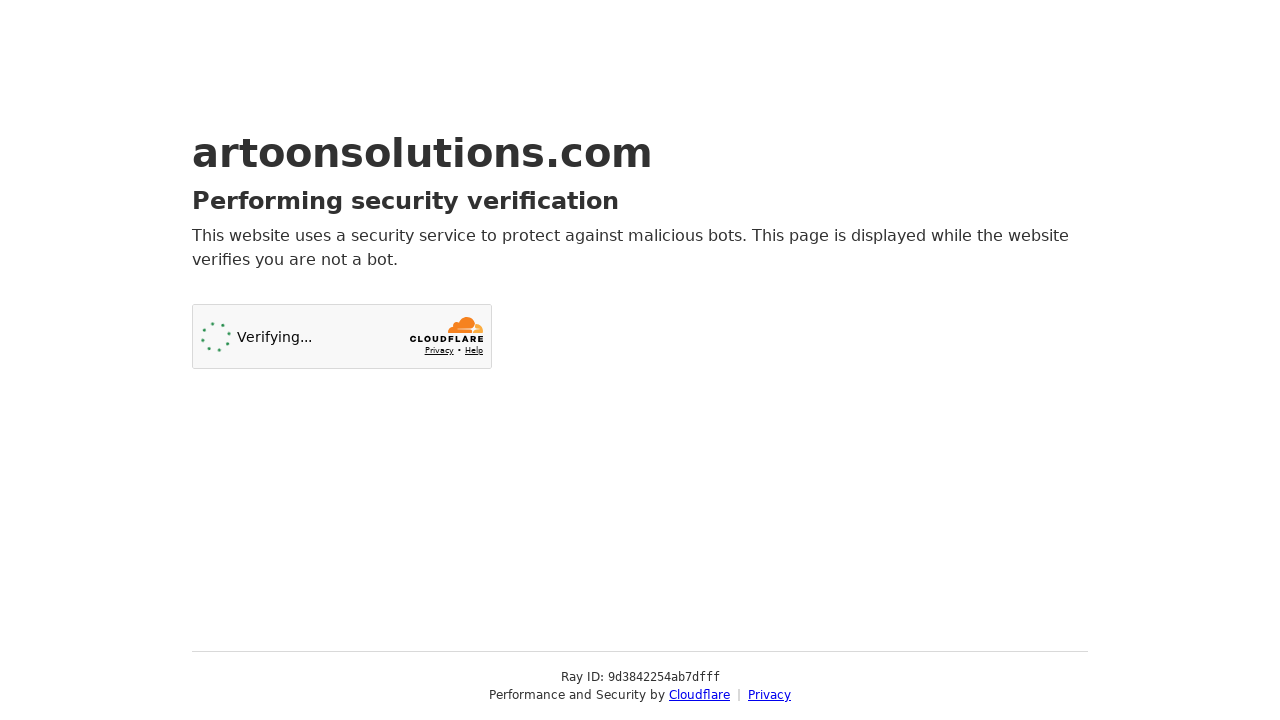

Found 2 total links on the portfolio page
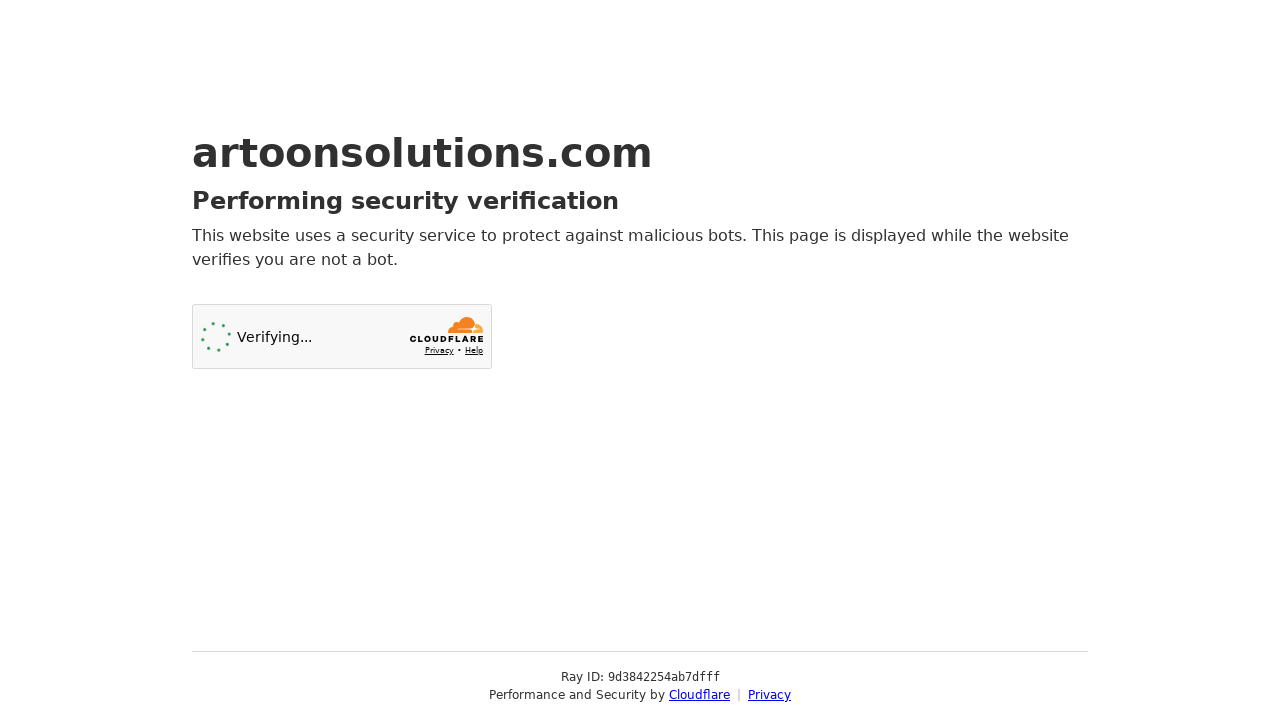

Links are present on the page, starting validation
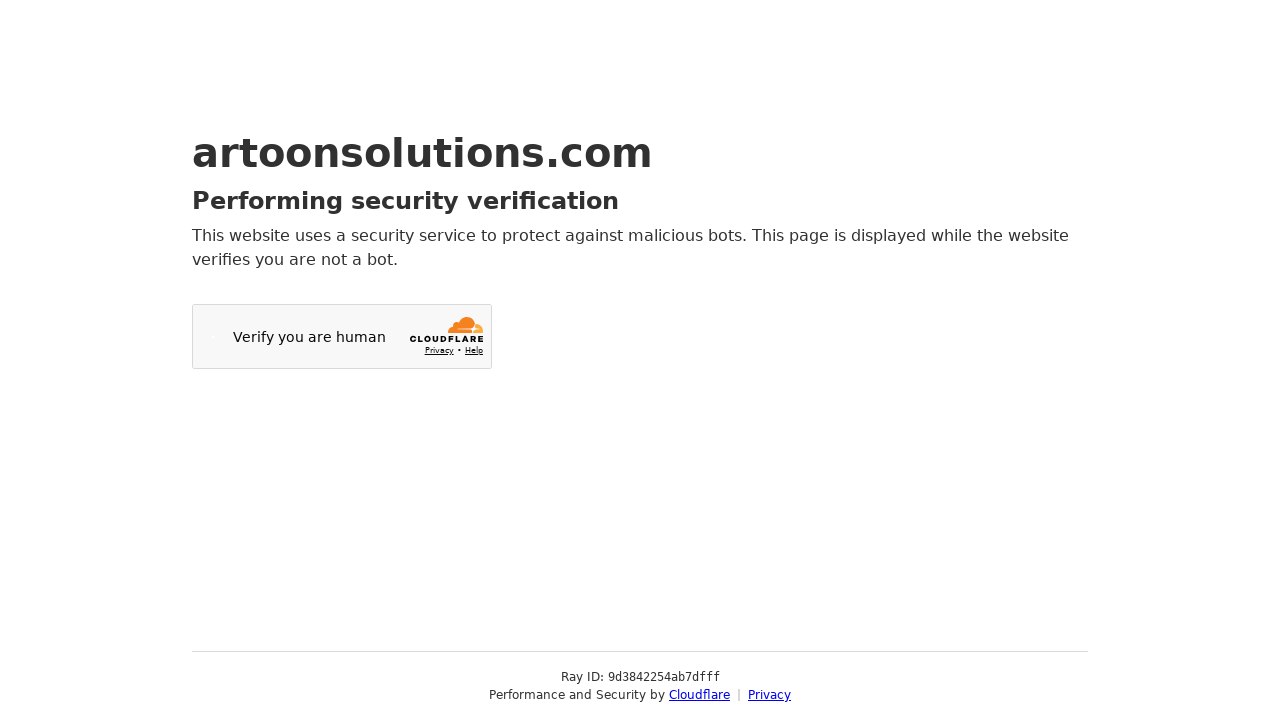

Retrieved href attribute from link 1: https://www.cloudflare.com?utm_source=challenge&utm_campaign=m
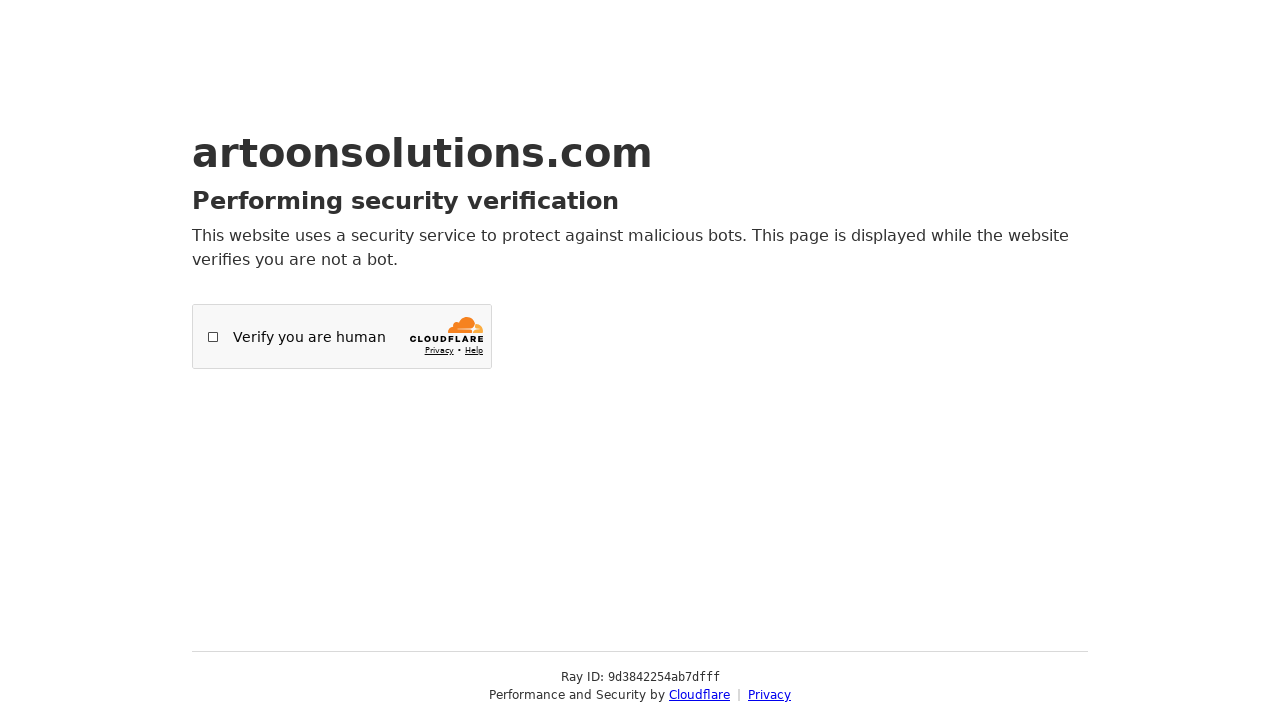

Verified link 1 is visible and accessible (href: https://www.cloudflare.com?utm_source=challenge&utm_campaign=m)
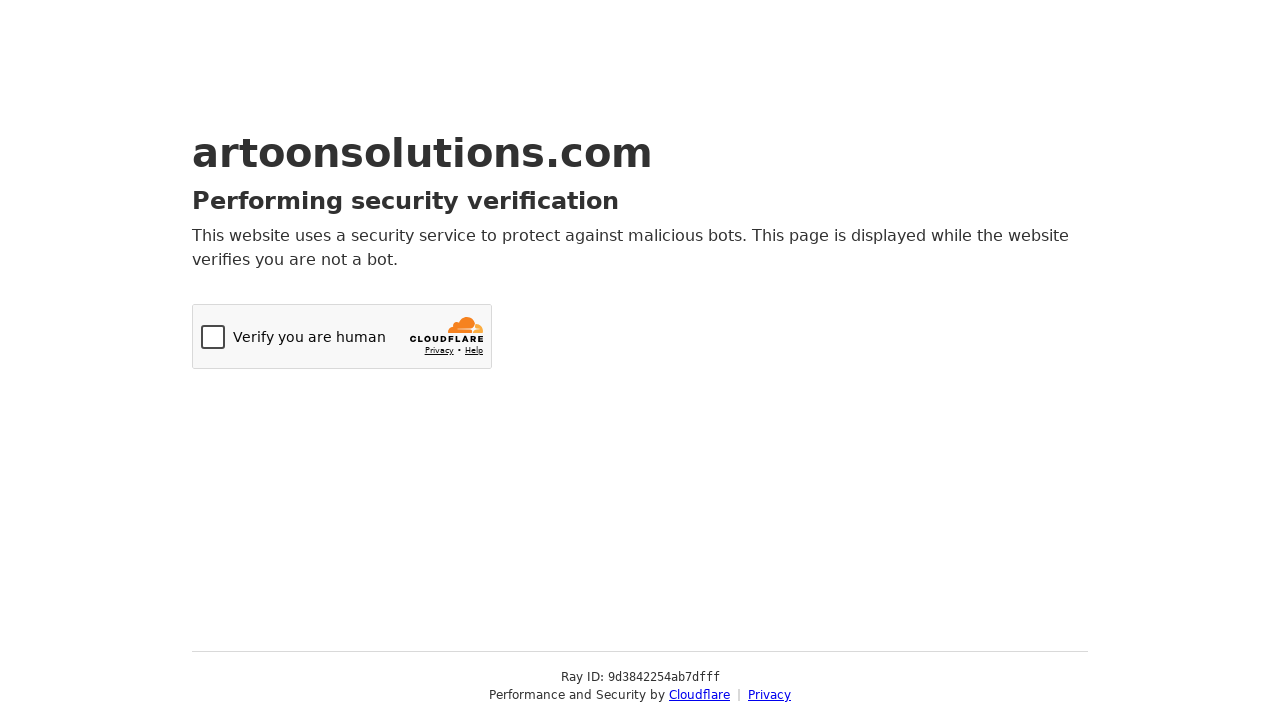

Retrieved href attribute from link 2: https://www.cloudflare.com/privacypolicy/
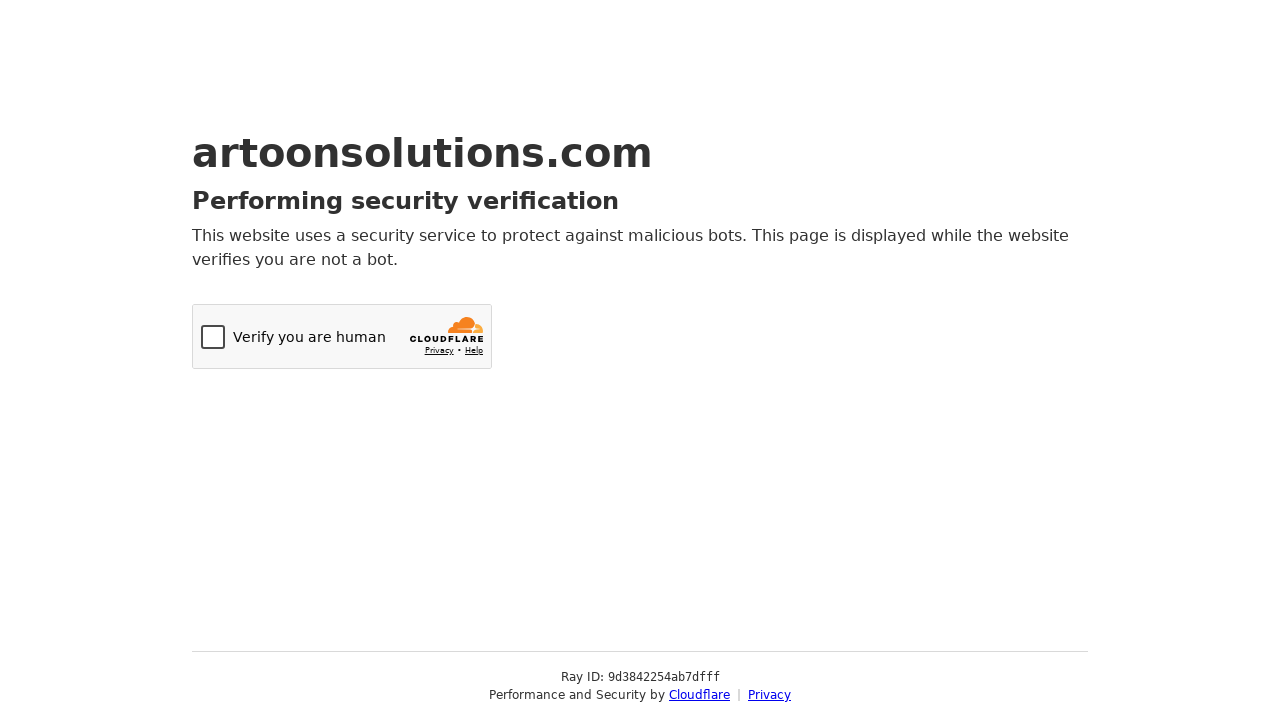

Verified link 2 is visible and accessible (href: https://www.cloudflare.com/privacypolicy/)
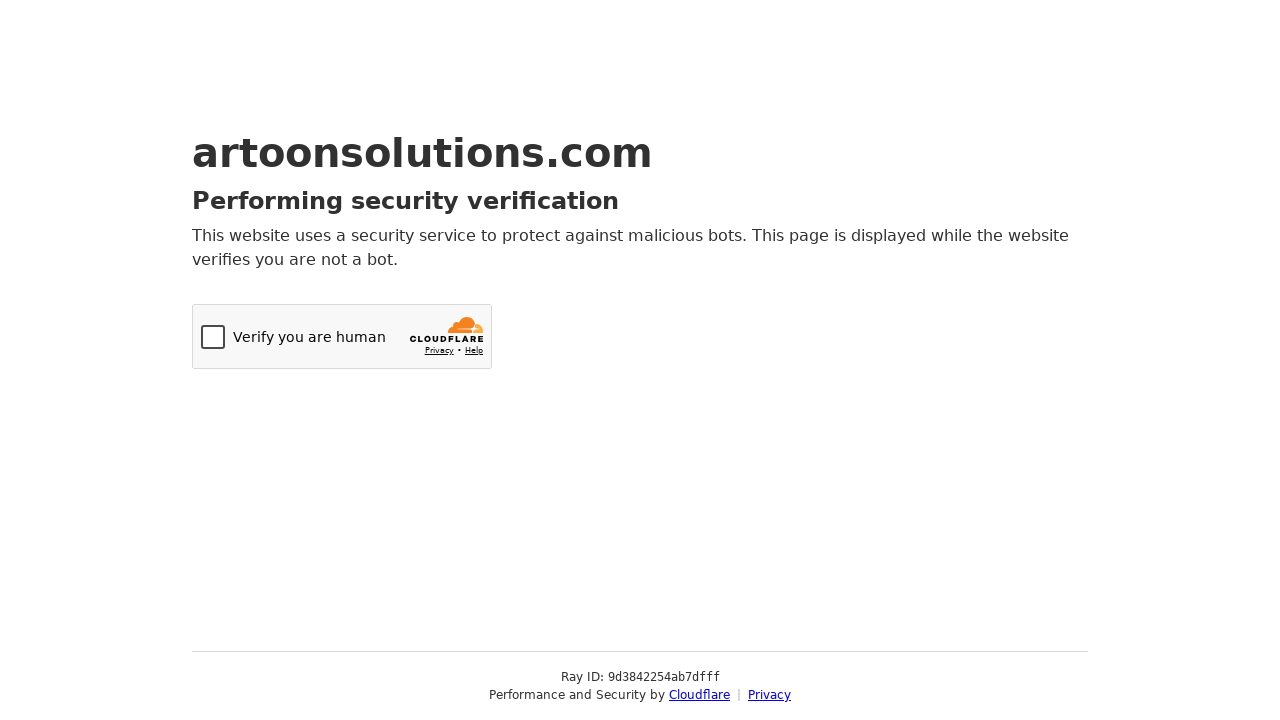

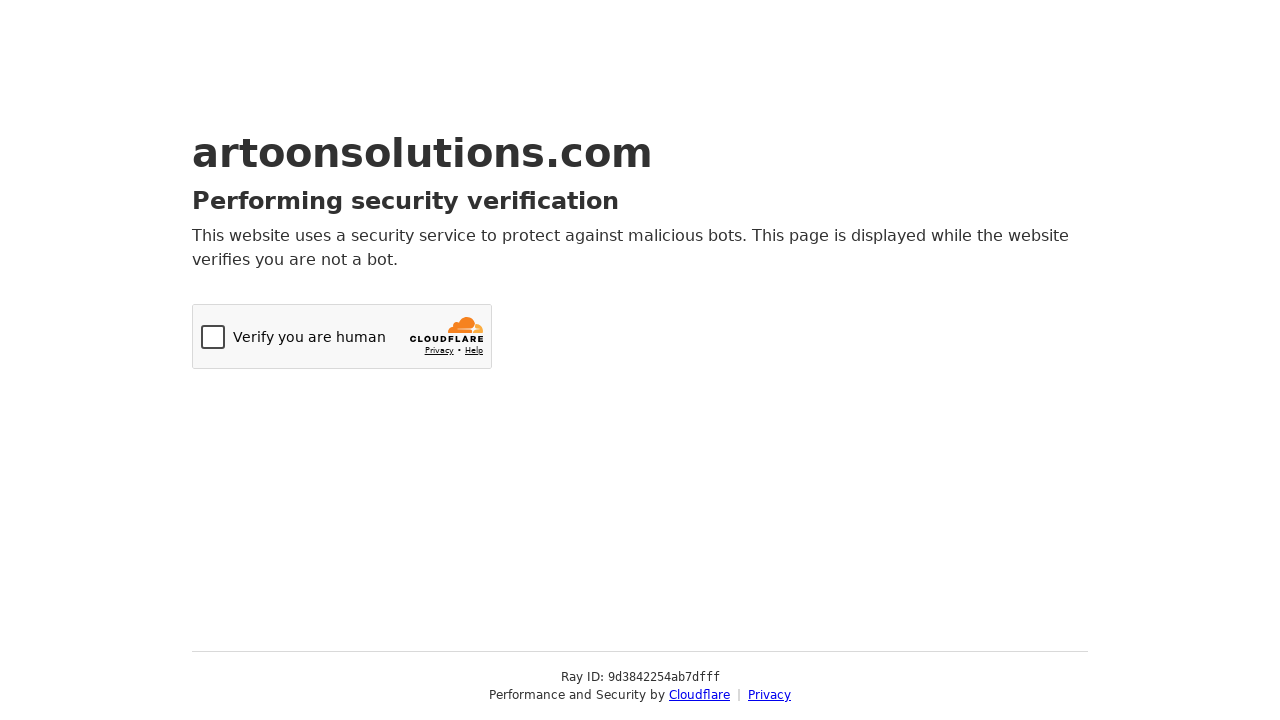